Tests the toggle functionality of a hide/show button on W3Schools by clicking the toggle button and verifying element visibility changes

Starting URL: https://www.w3schools.com/howto/howto_js_toggle_hide_show.asp

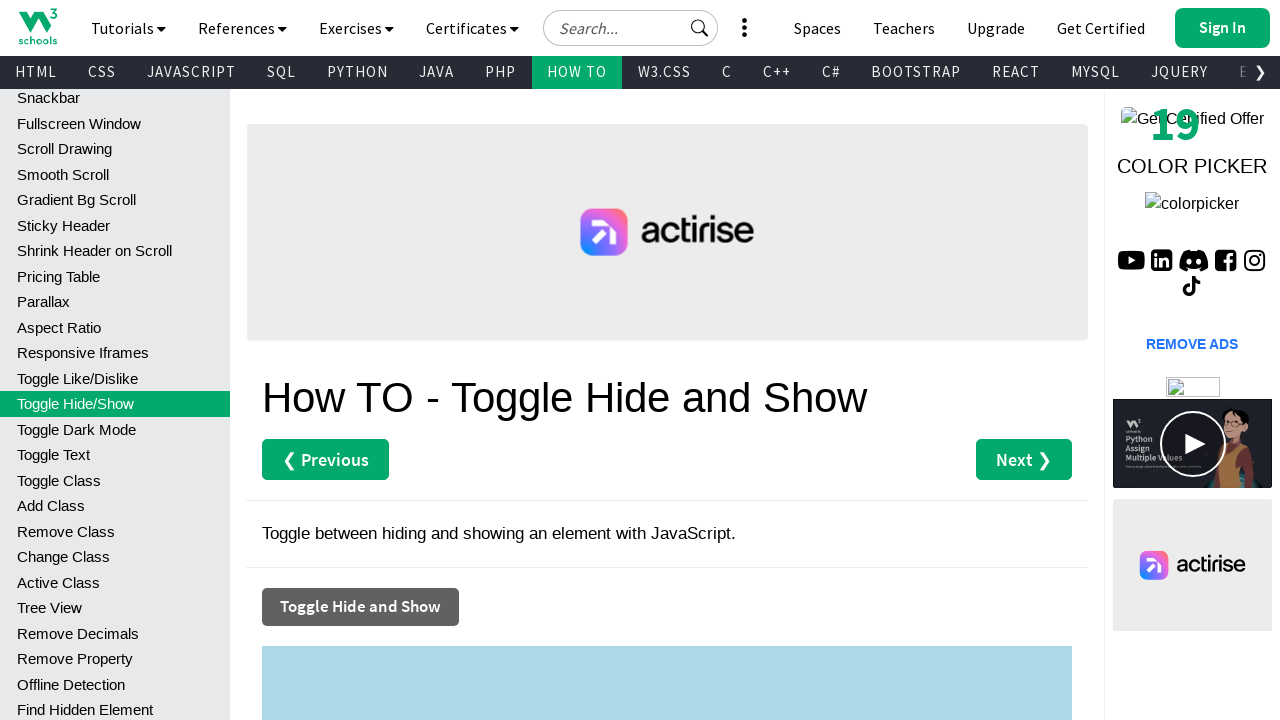

Clicked the 'Toggle Hide and Show' button at (360, 607) on xpath=//button[normalize-space()='Toggle Hide and Show']
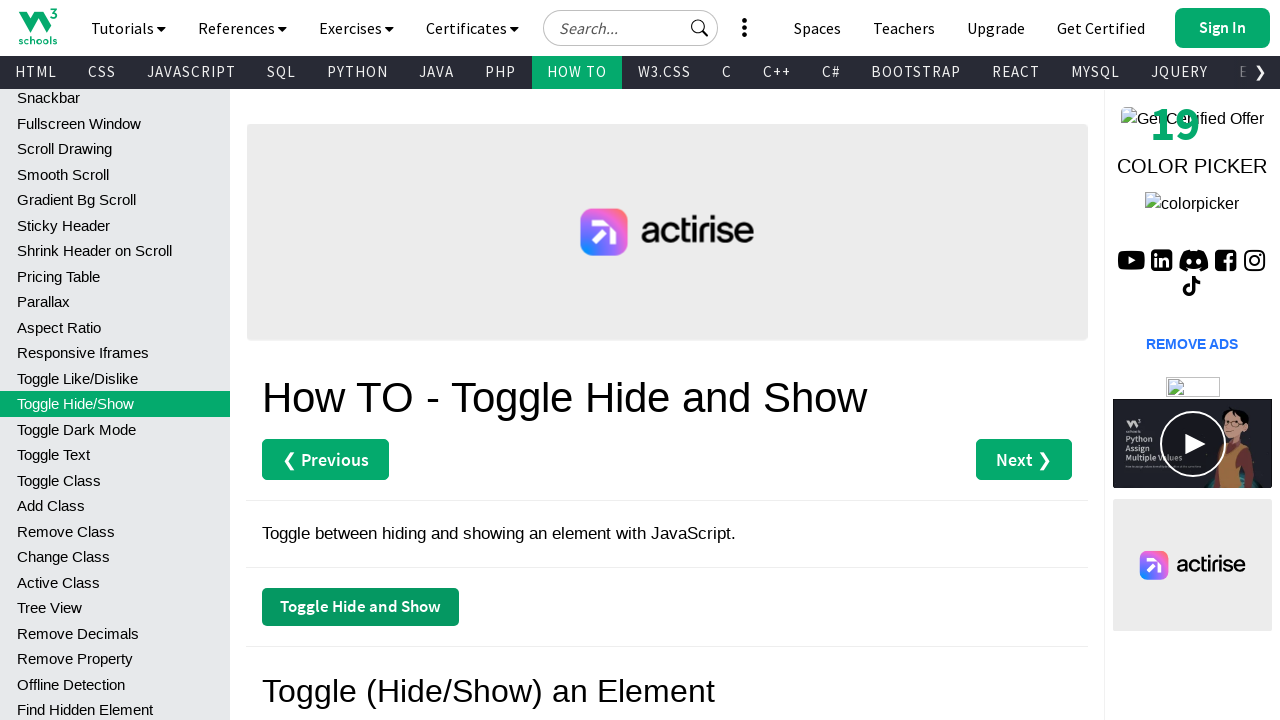

Waited 500ms for toggle animation to complete
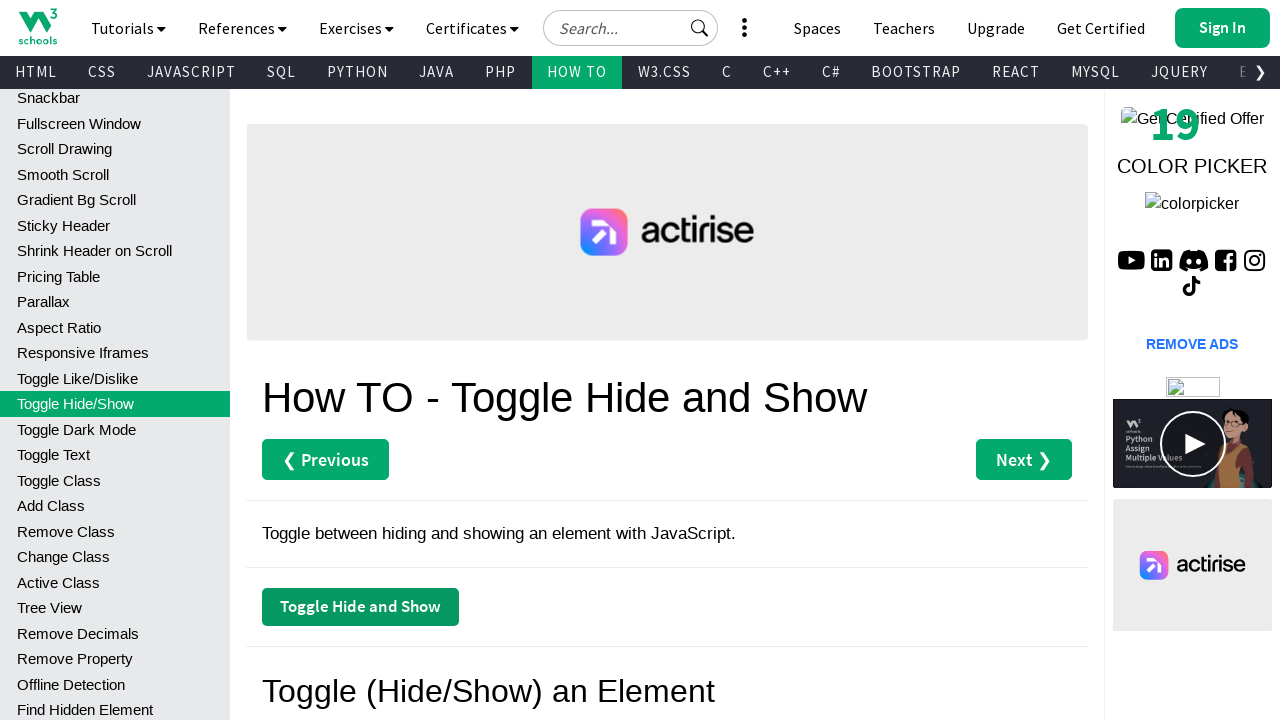

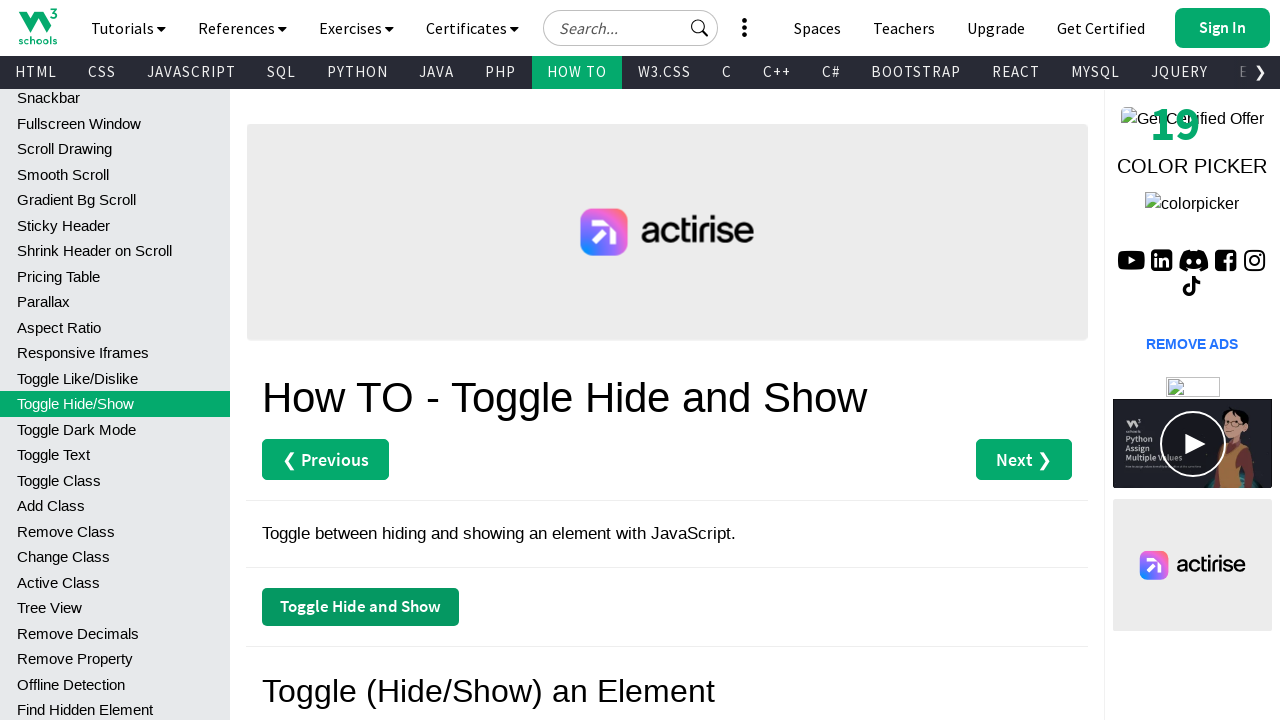